Tests the search functionality on Python.org by entering "pycon" in the search box and submitting the search form, then verifying results are found.

Starting URL: http://www.python.org

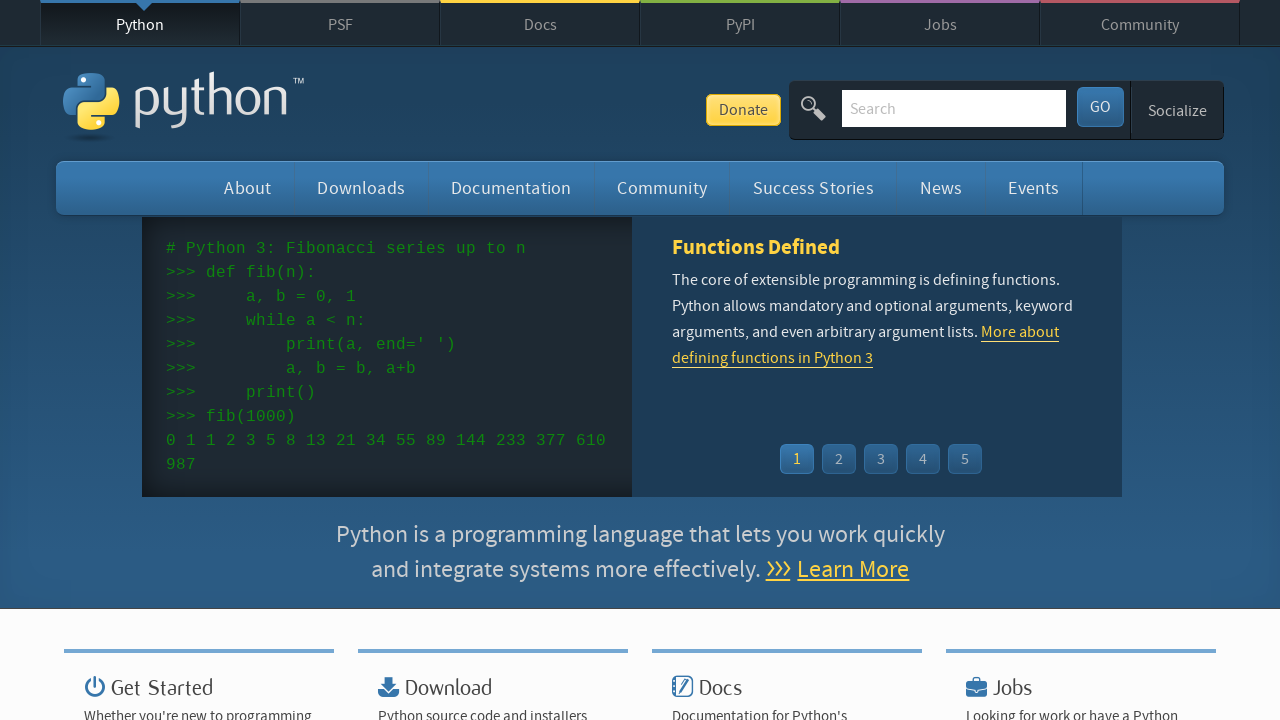

Verified 'Python' is in page title
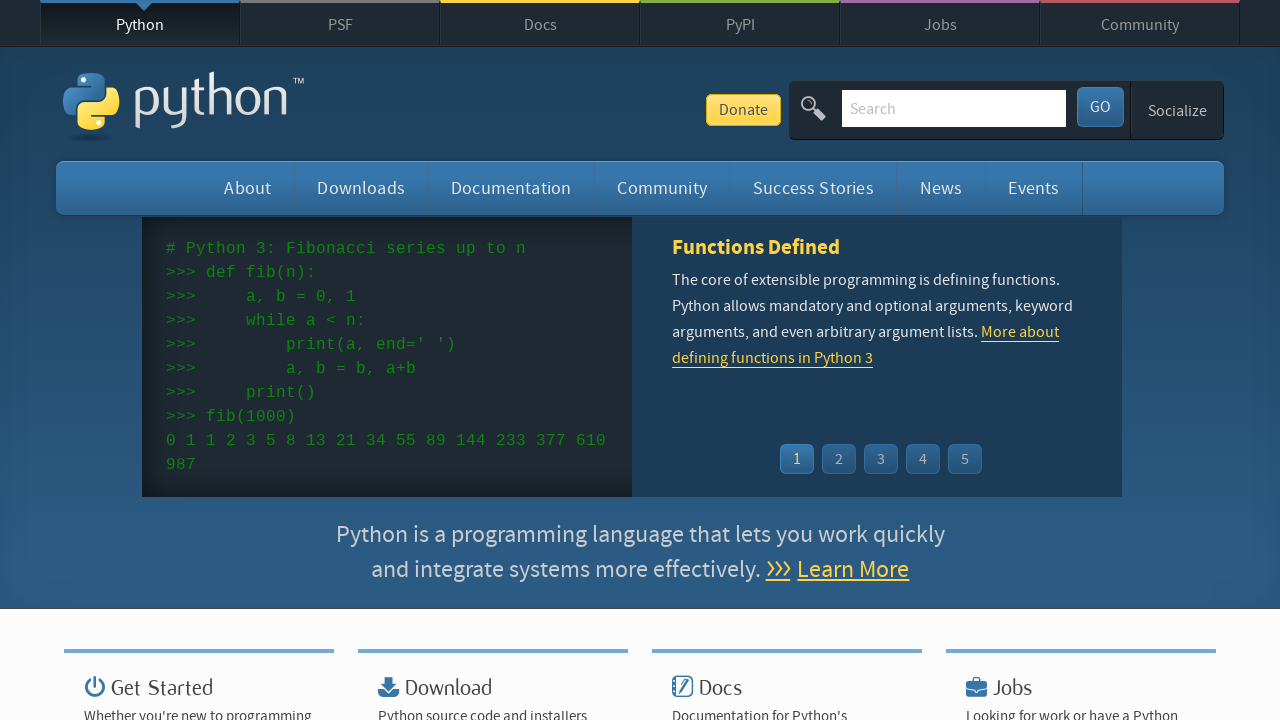

Filled search box with 'pycon' on input[name='q']
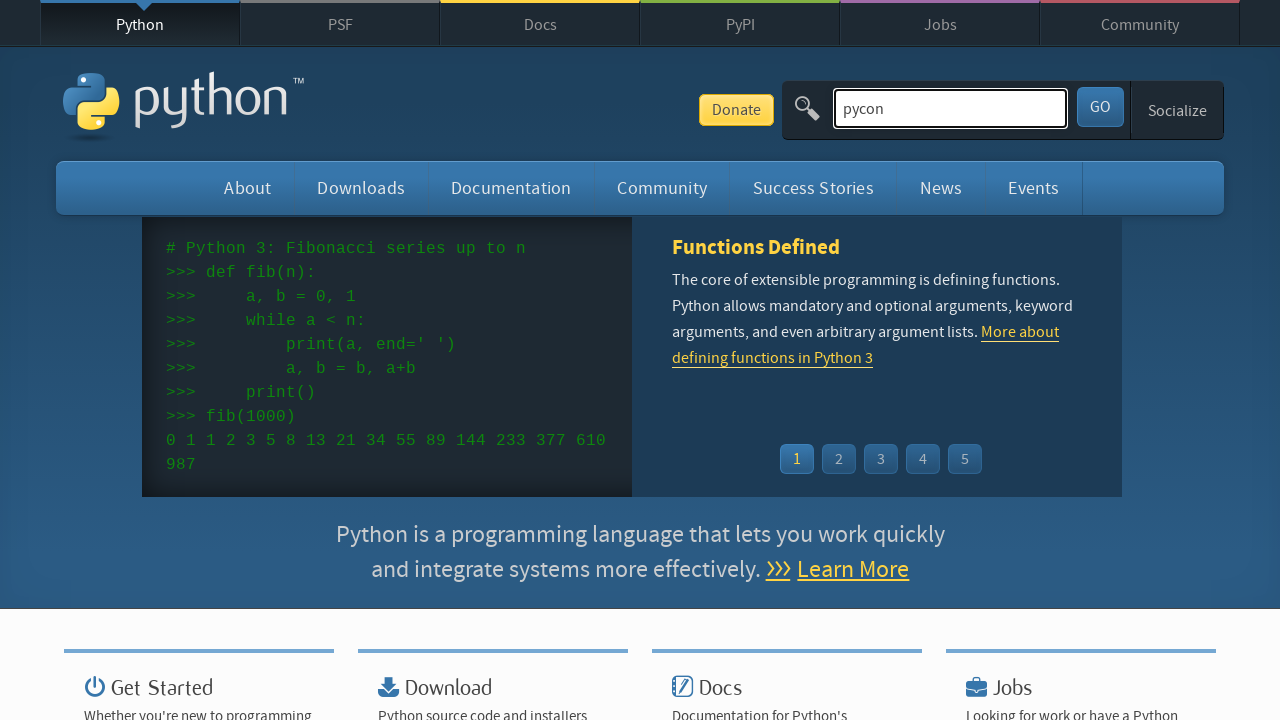

Pressed Enter to submit search form on input[name='q']
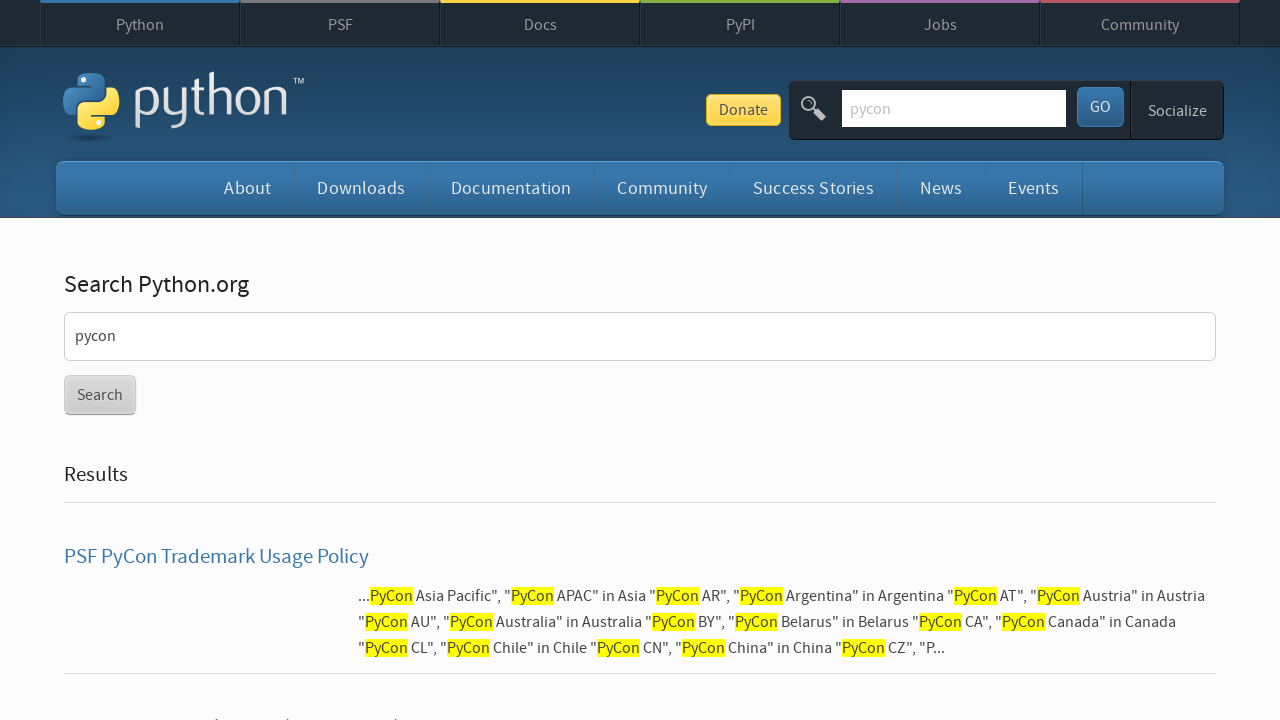

Waited for page to reach domcontentloaded state
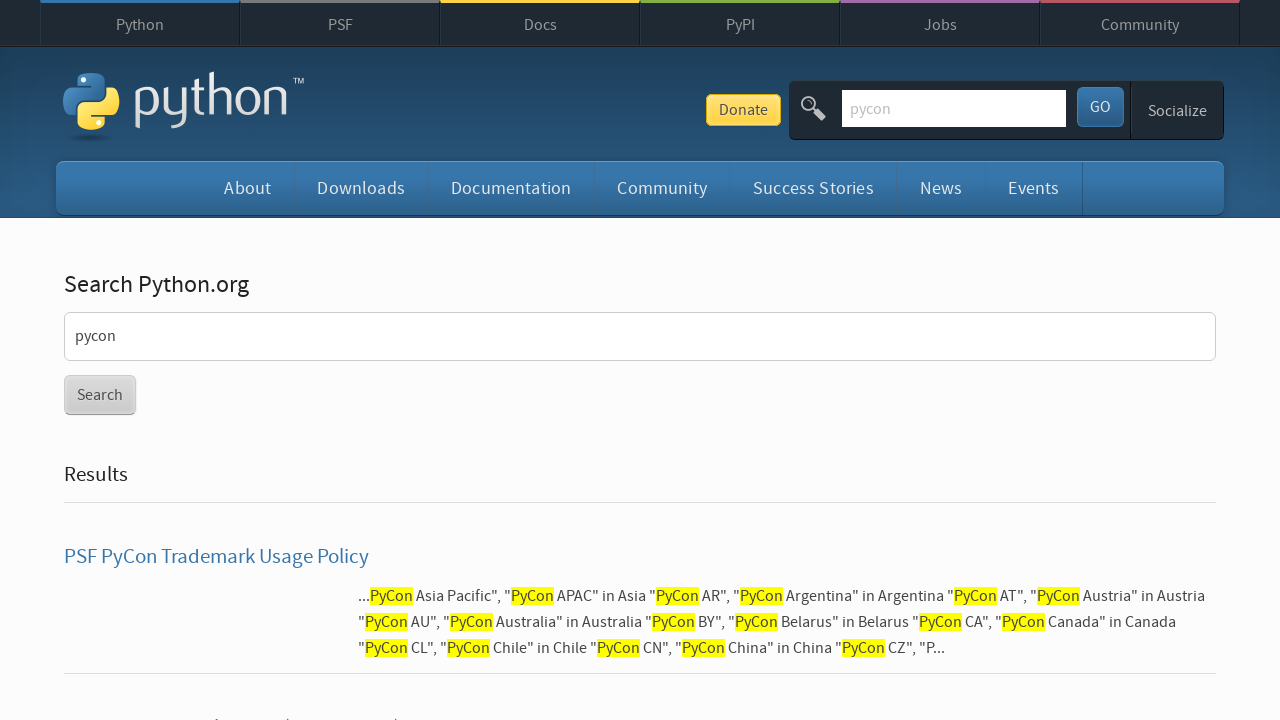

Verified search results were found (no 'No results found' message)
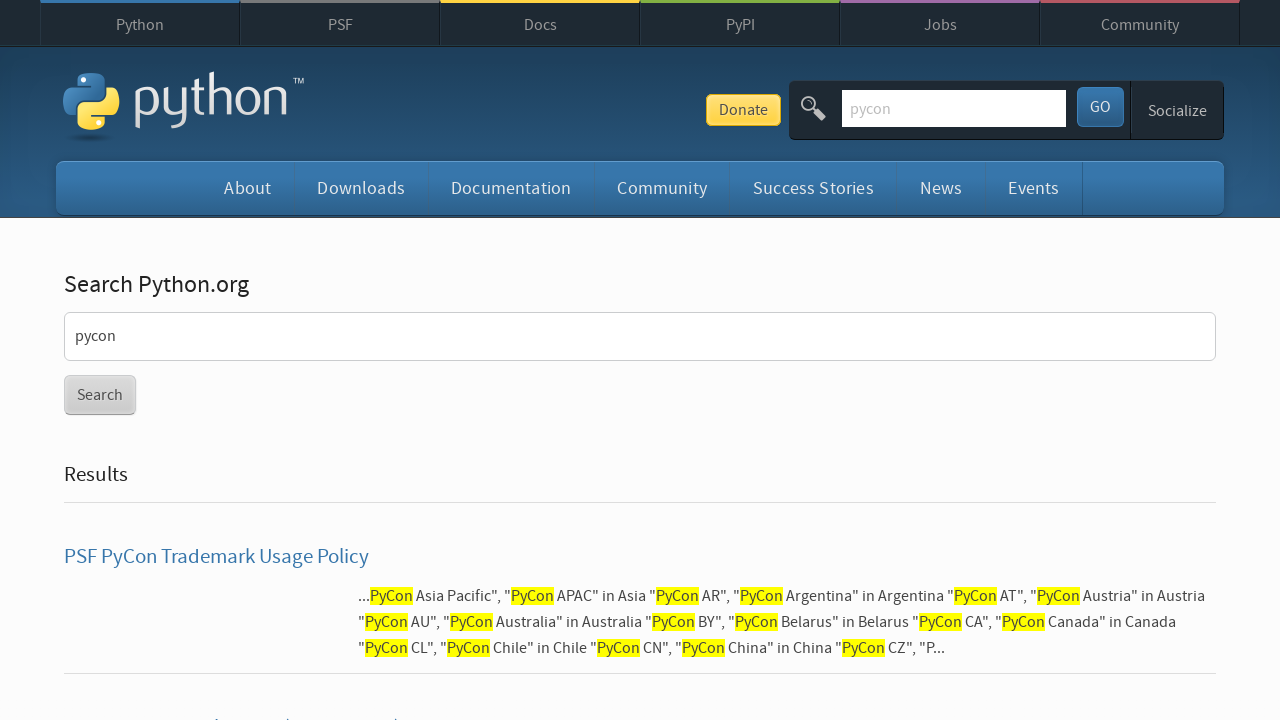

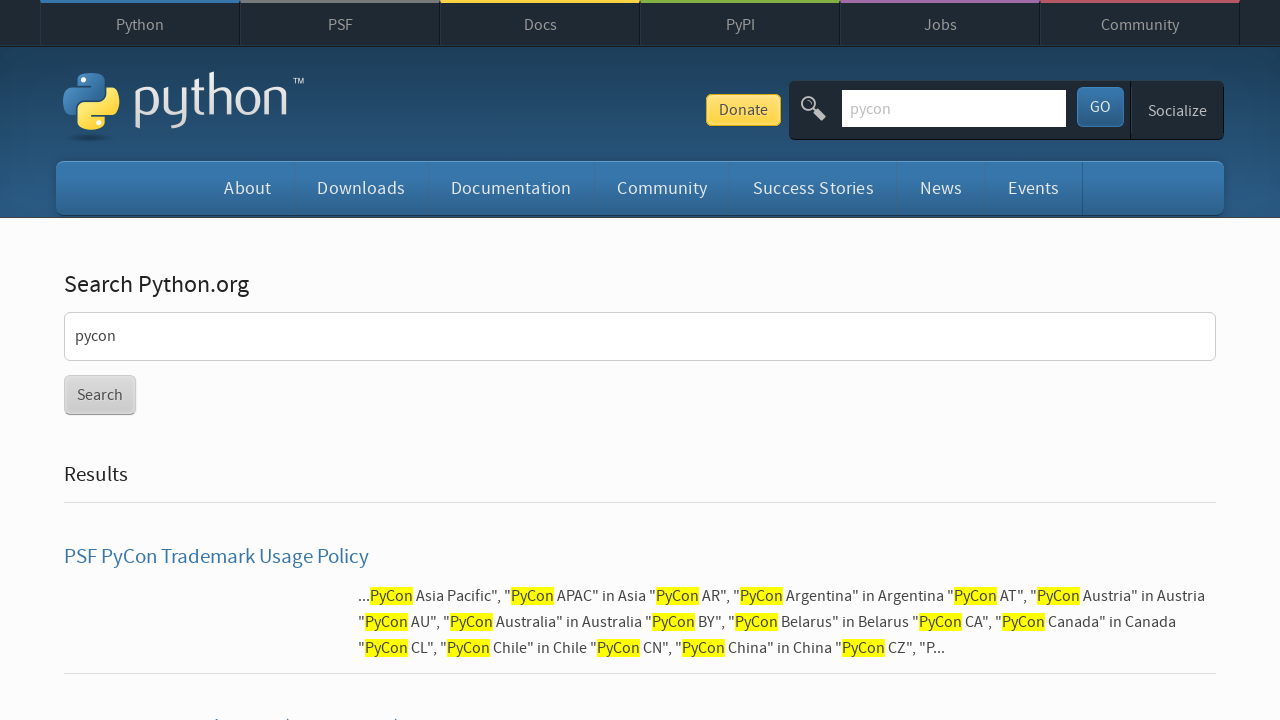